Navigates to Shopify's free trial signup page and waits for it to load

Starting URL: https://www.shopify.com/in/free-trial/3-steps?term=shopify&adid=566014743975&campaignid=15433369407&branded_enterprise=1&BOID=brand&utm_medium=cpc&utm_source=google&gad_source=1&gclid=EAIaIQobChMIvfbFpI6NhQMVqiZ7Bx2NzgIoEAAYASAAEgLXivD_BwE&cmadid=516585705;cmadvertiserid=10730501;cmcampaignid=26990768;cmplacementid=324494758;cmcreativeid=163722649;cmsiteid=5500011

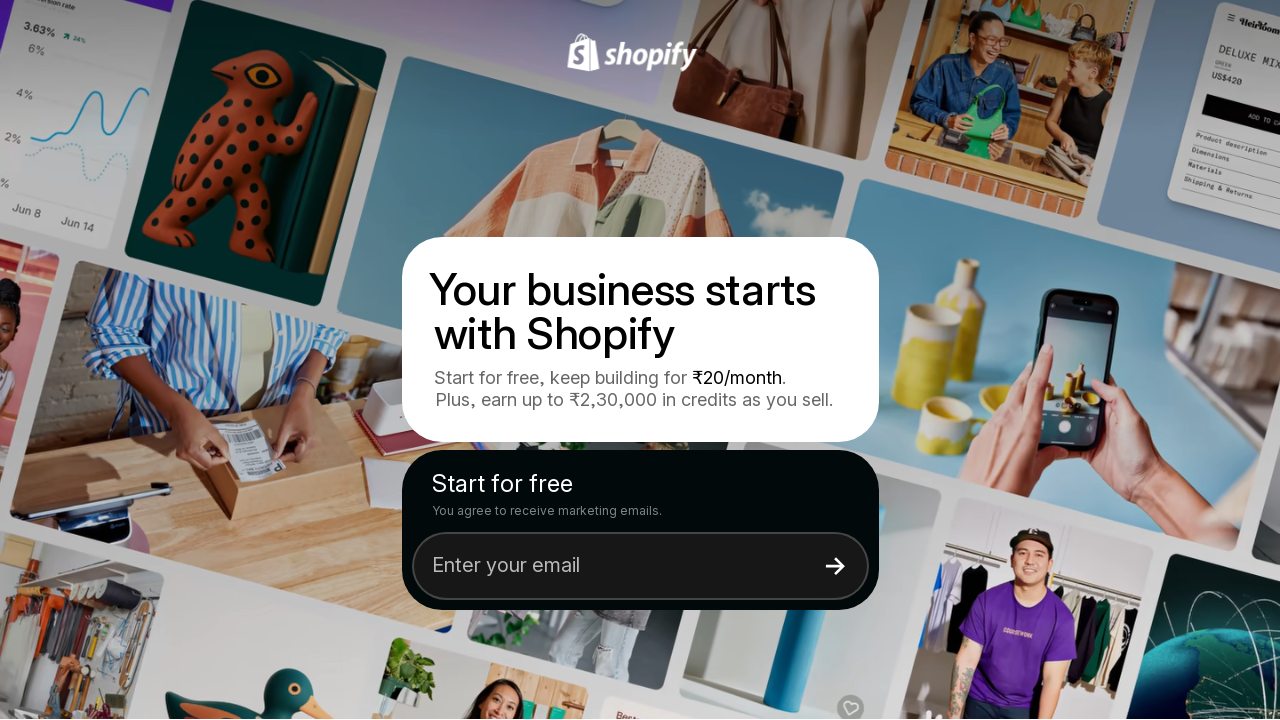

Page DOM content loaded
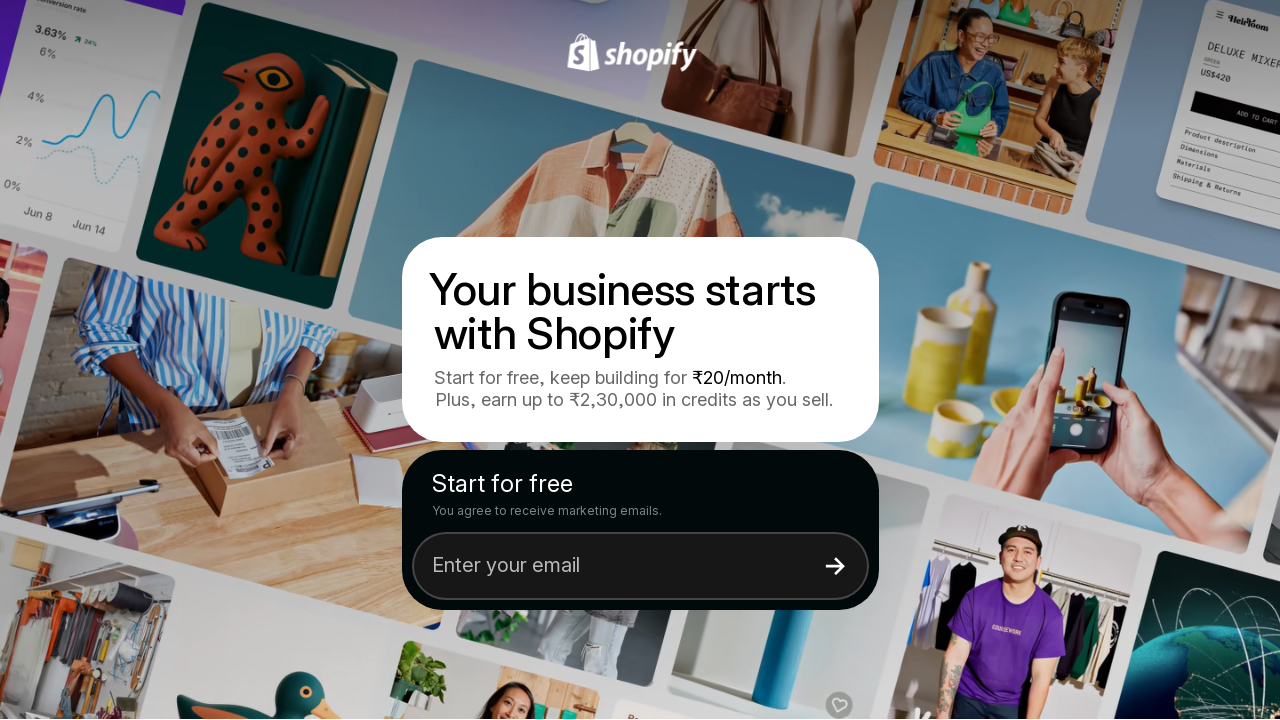

Shopify free trial signup page loaded and visible
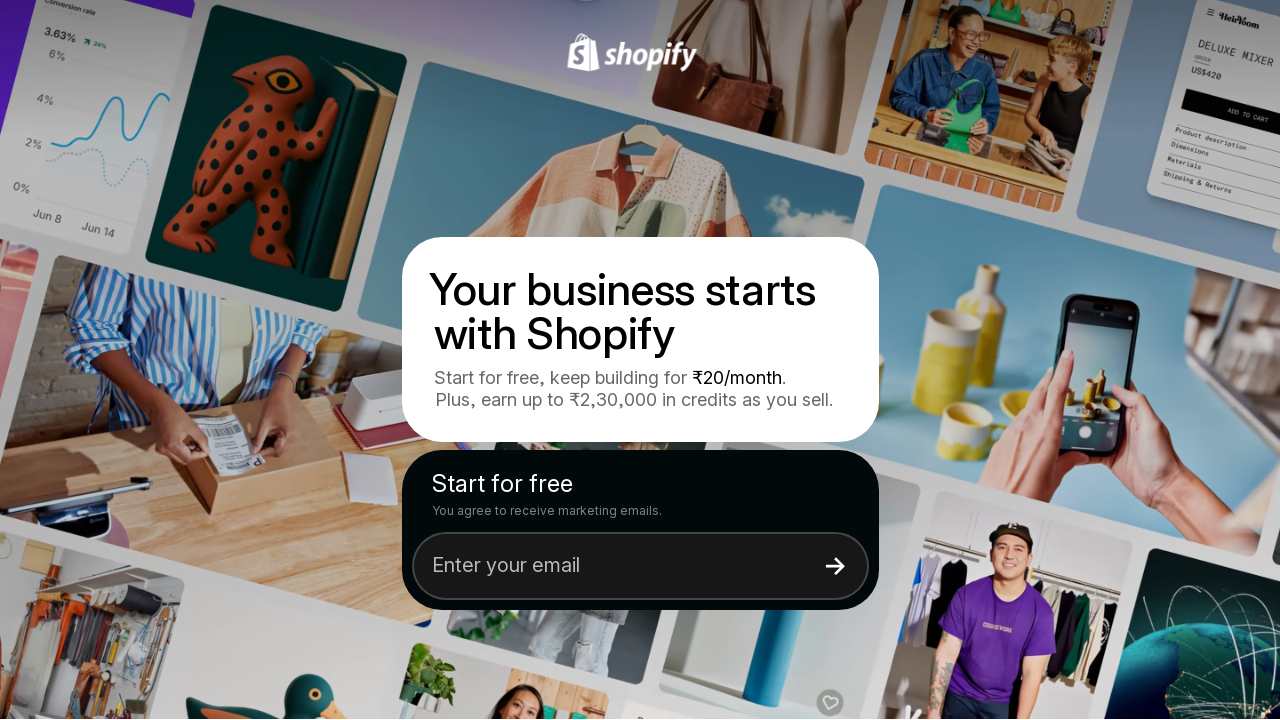

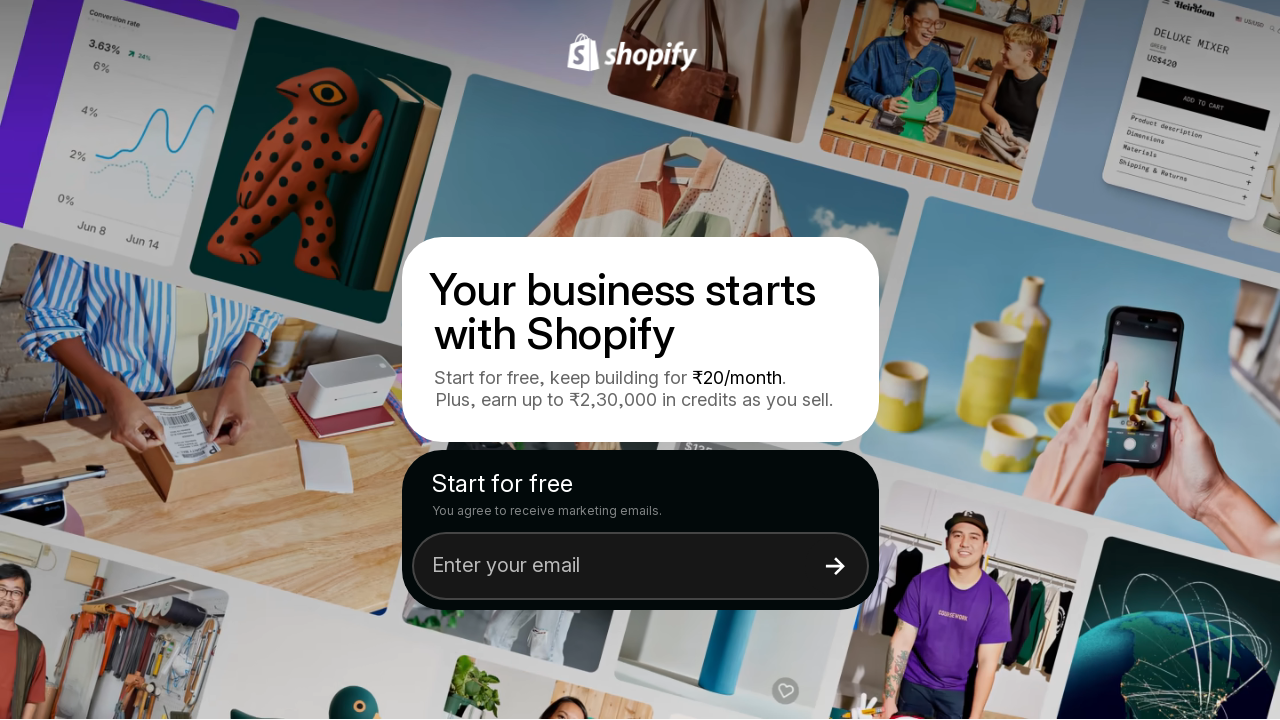